Tests dropdown selection functionality by selecting options from a country dropdown using different selection methods (by visible text, by value, and by index)

Starting URL: https://phppot.com/demo/jquery-dependent-dropdown-list-countries-and-states/

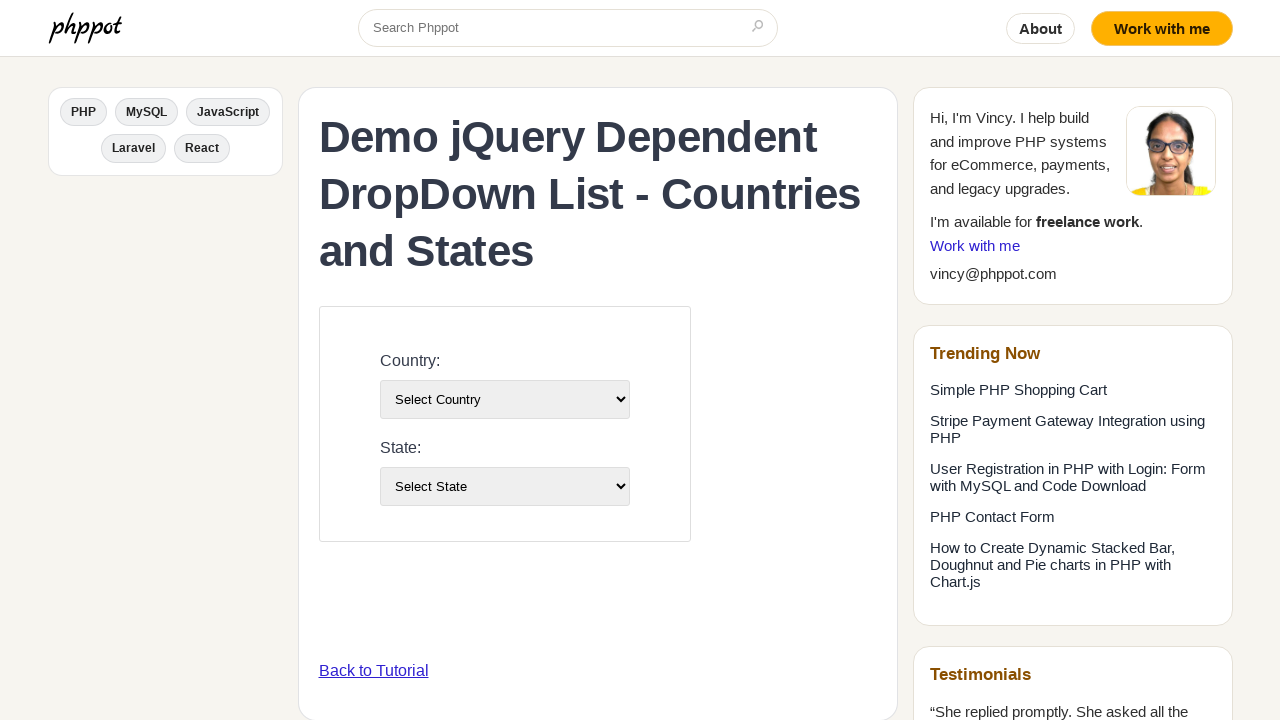

Clicked on country dropdown to open it at (504, 399) on select#country-list
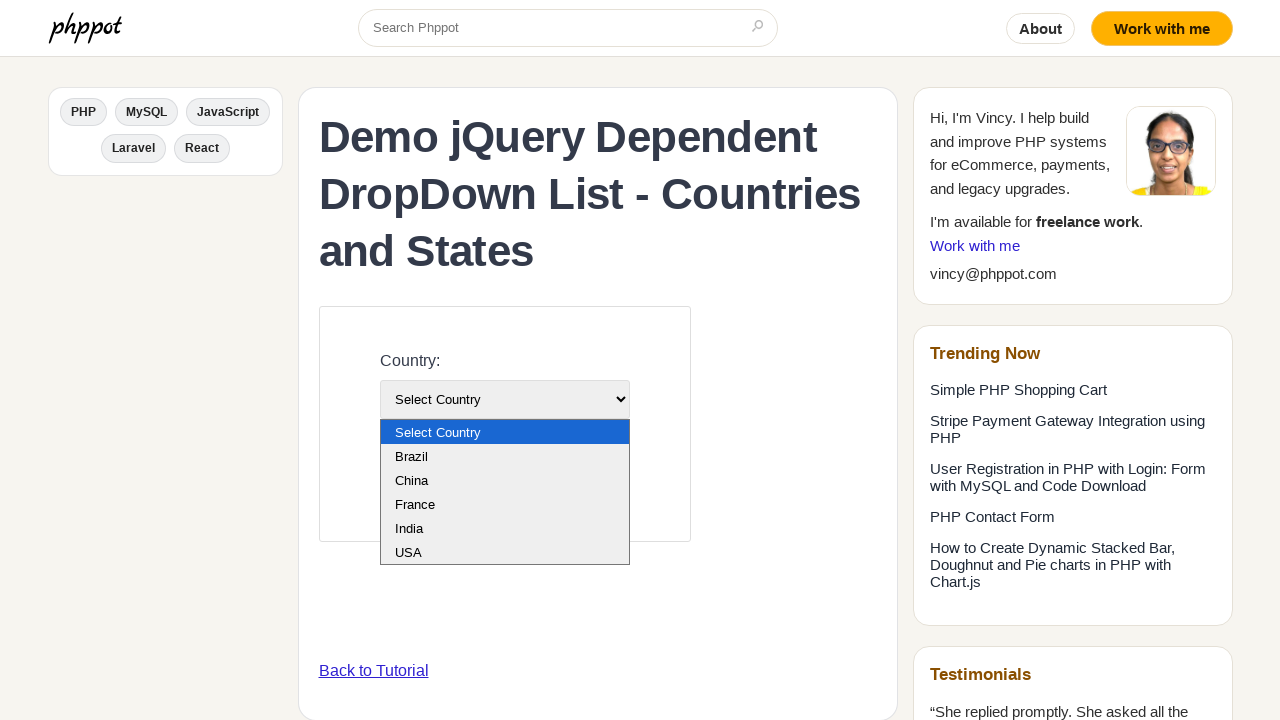

Selected USA from dropdown by visible text on select#country-list
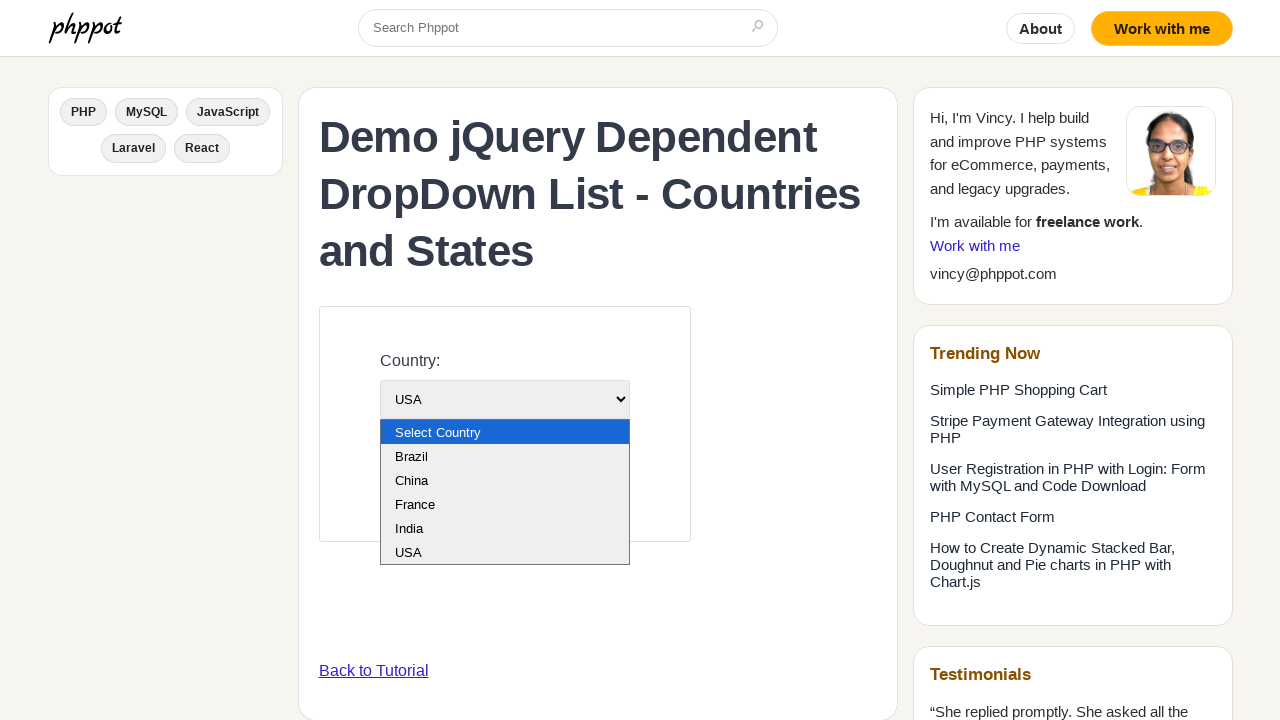

Selected option with value='4' from dropdown on select#country-list
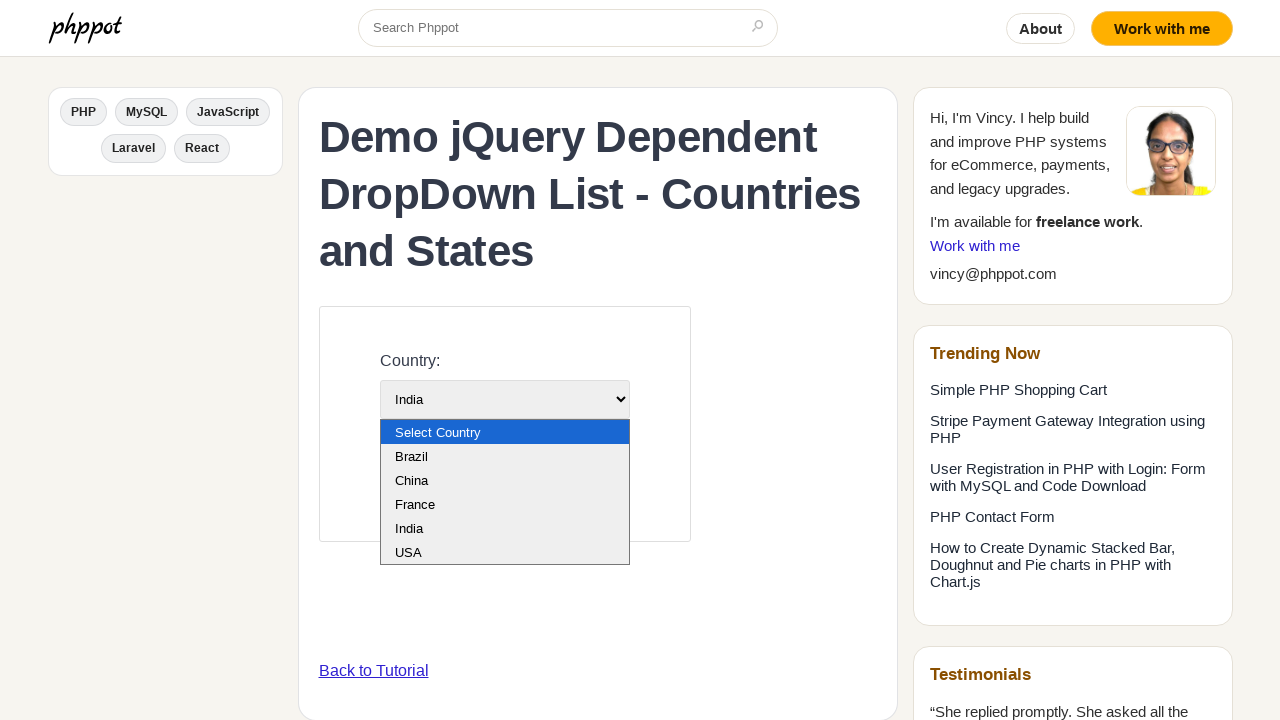

Selected France from dropdown by index 3 on select#country-list
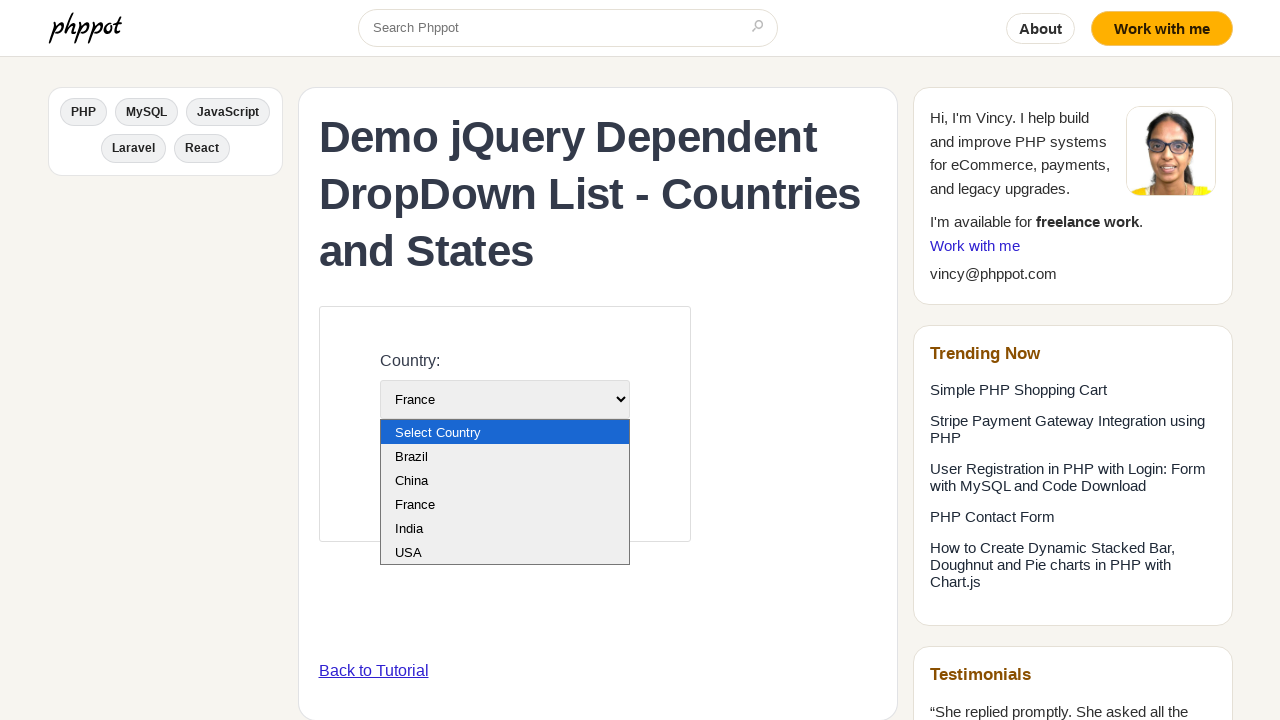

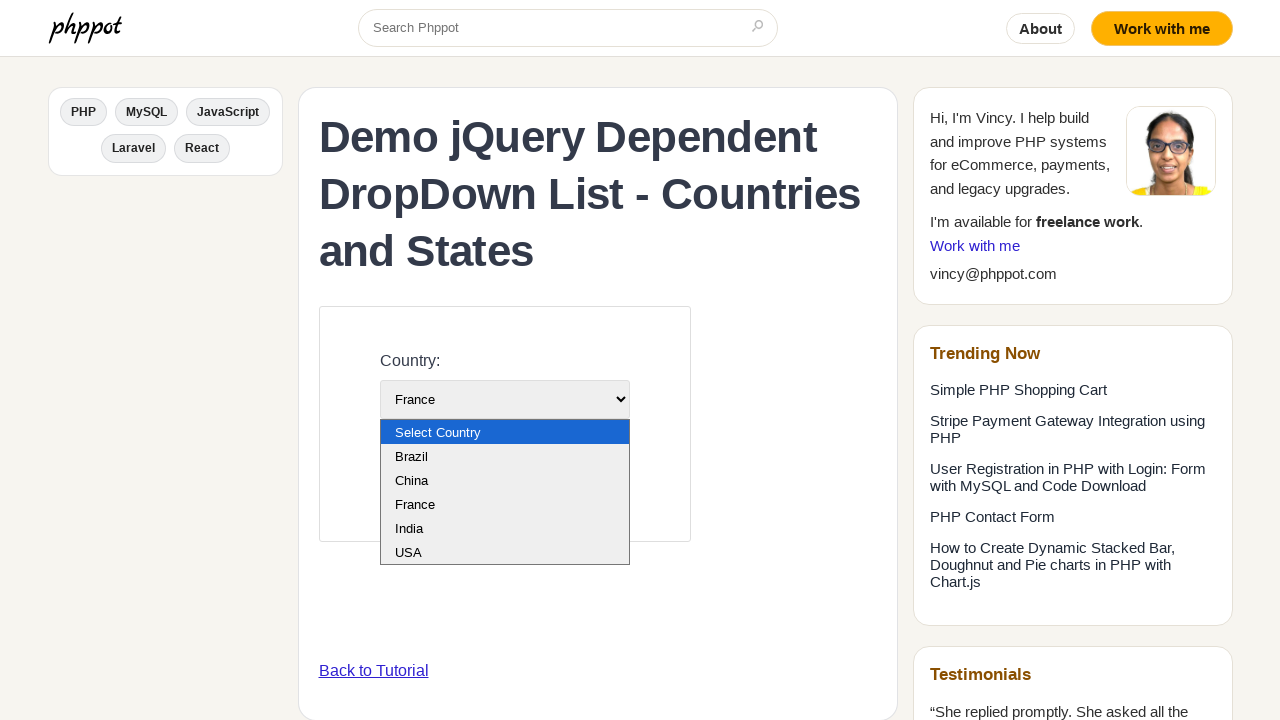